Tests a basic web form by filling a text input field and clicking the submit button, then verifying a message appears.

Starting URL: https://www.selenium.dev/selenium/web/web-form.html

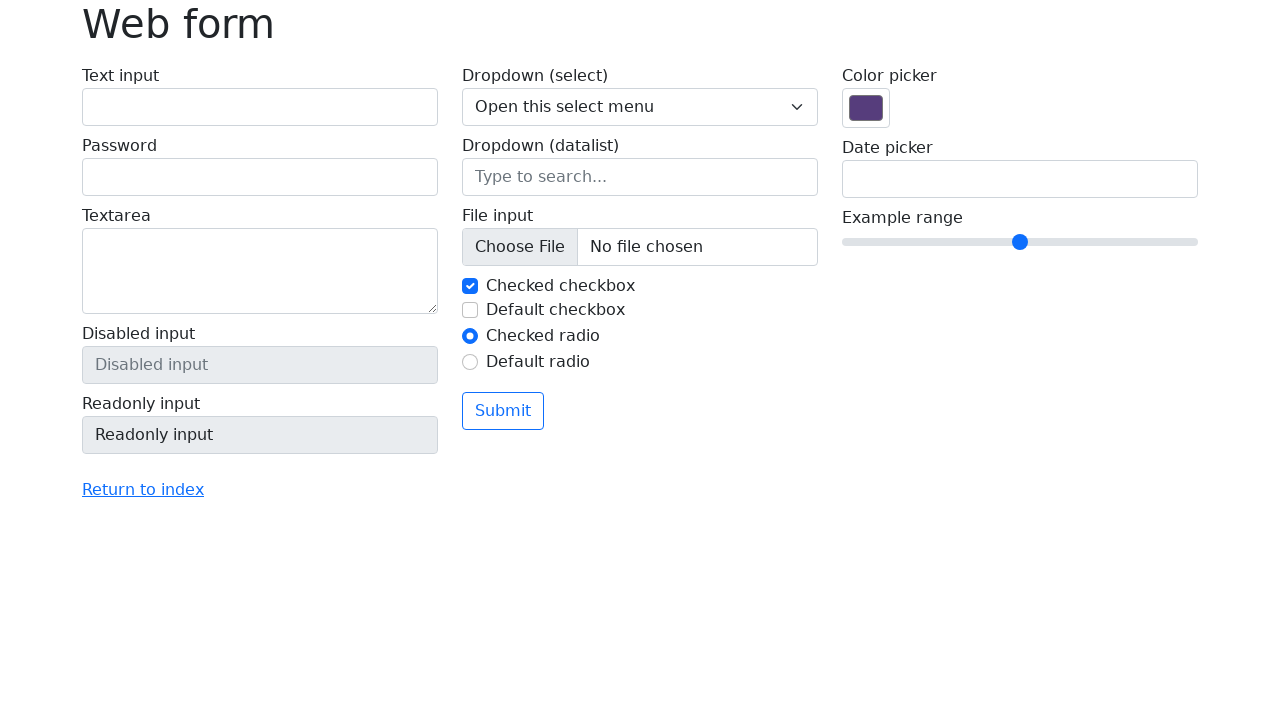

Filled text input field with 'Selenium' on input[name='my-text']
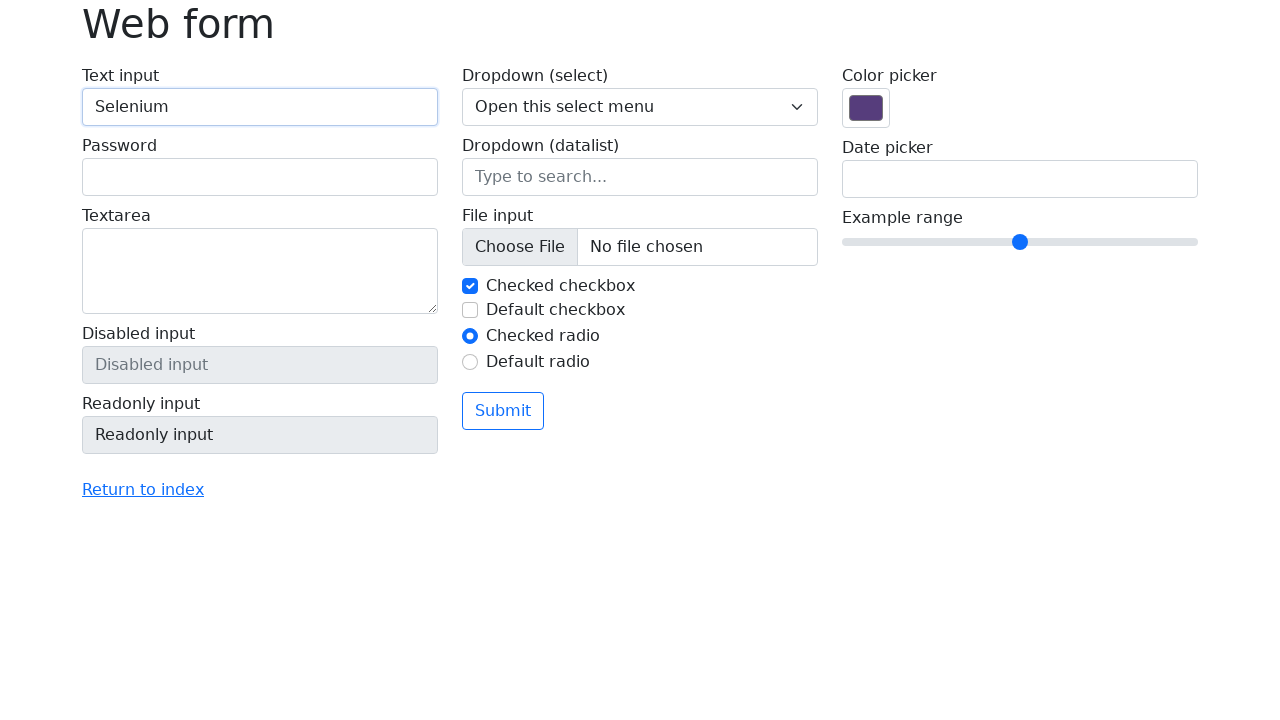

Clicked the submit button at (503, 411) on button
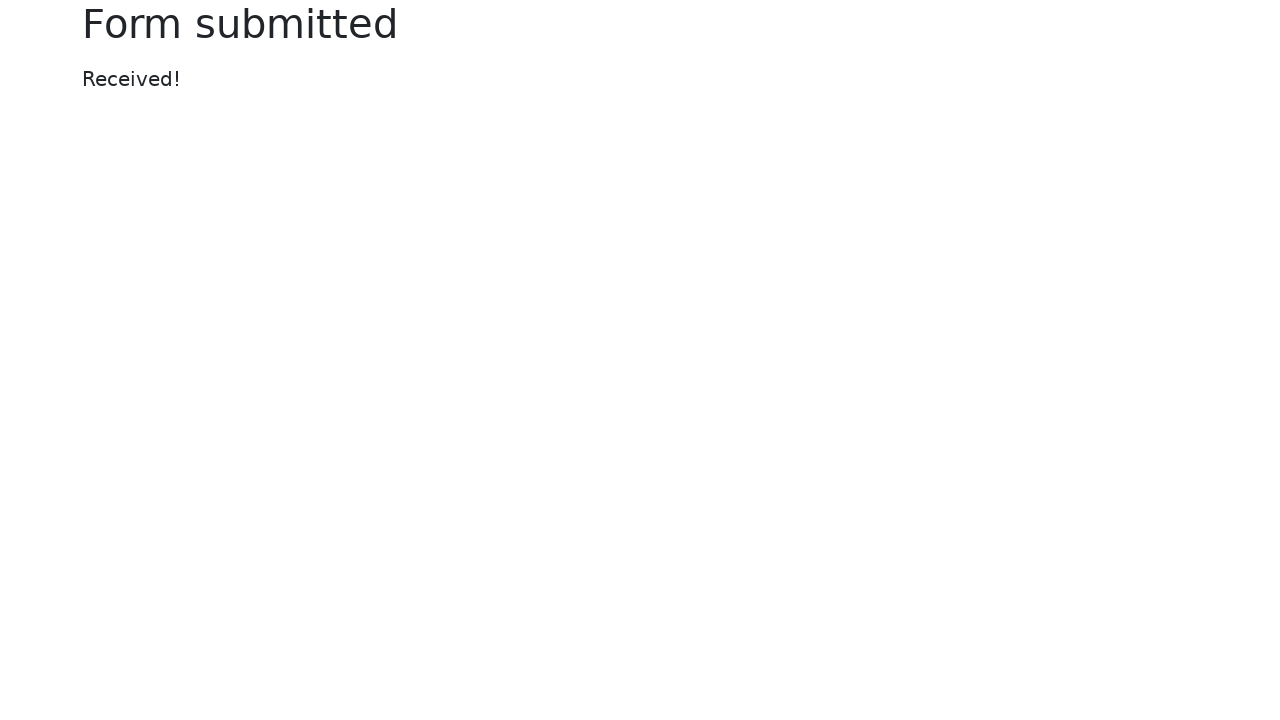

Success message appeared on the page
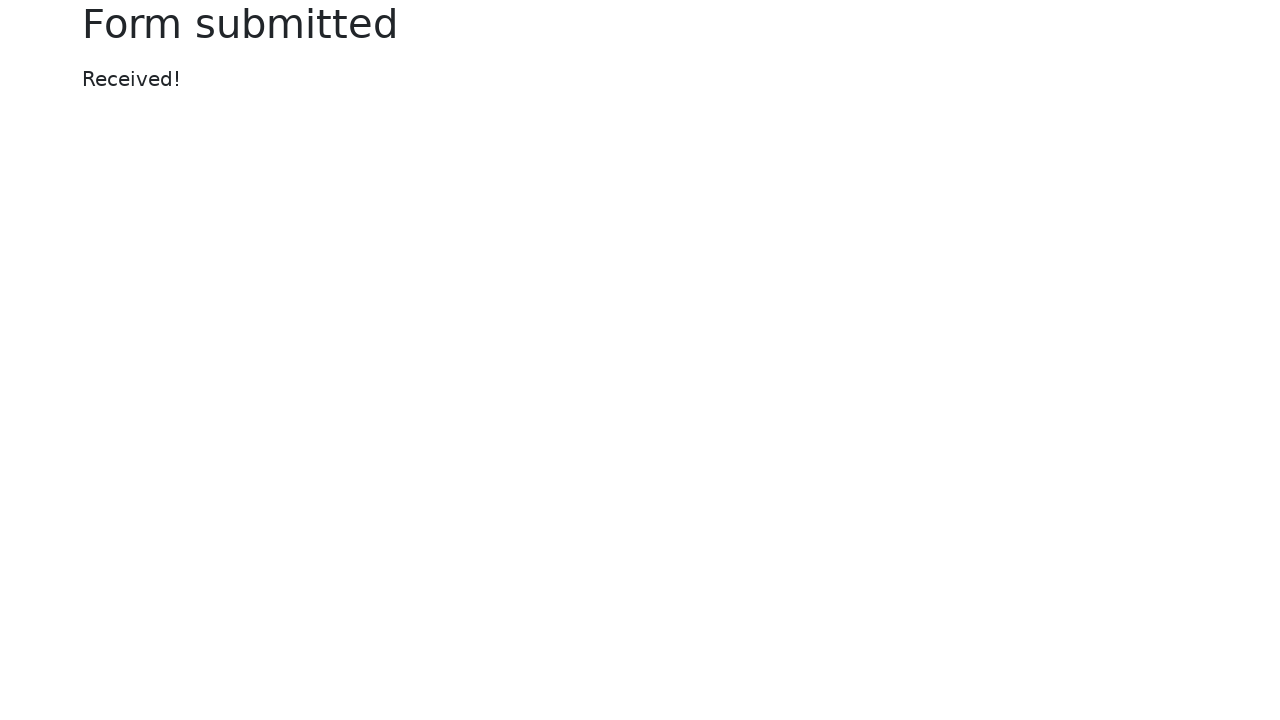

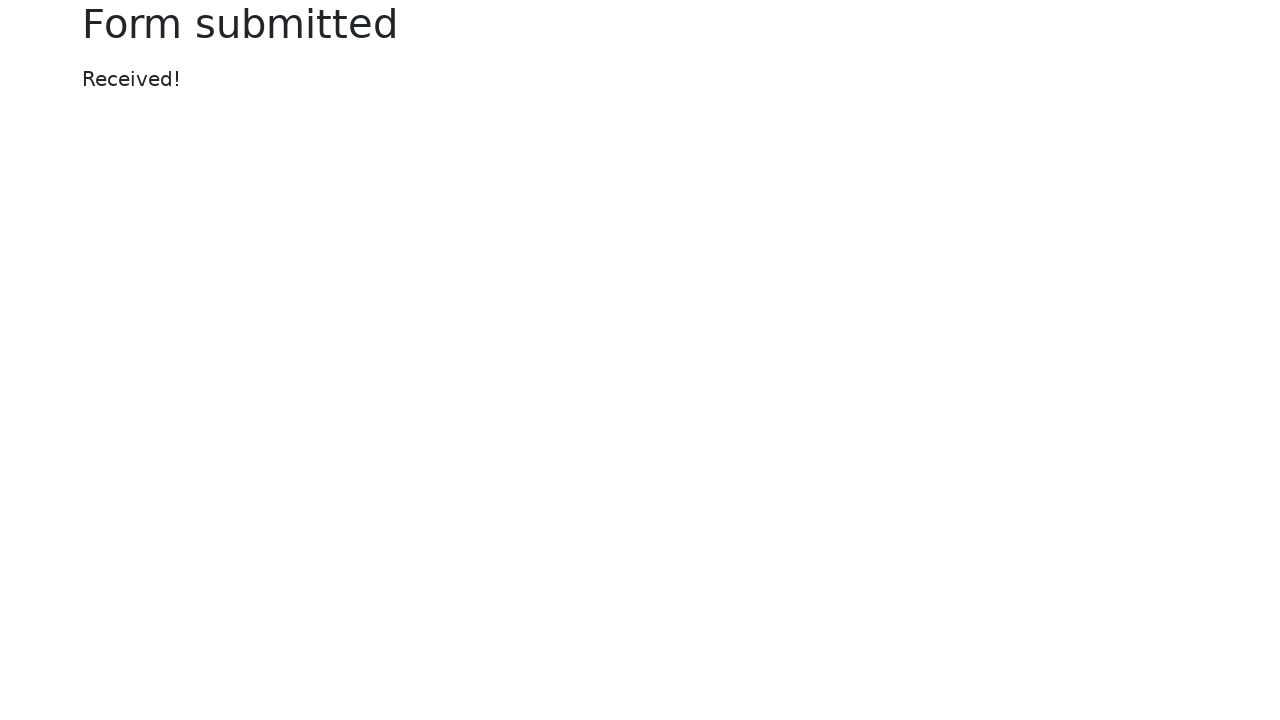